Tests mouse drag and drop functionality by dragging an element to a drop zone and verifying the drop zone text changes to "Dropped!"

Starting URL: https://testautomationpractice.blogspot.com/

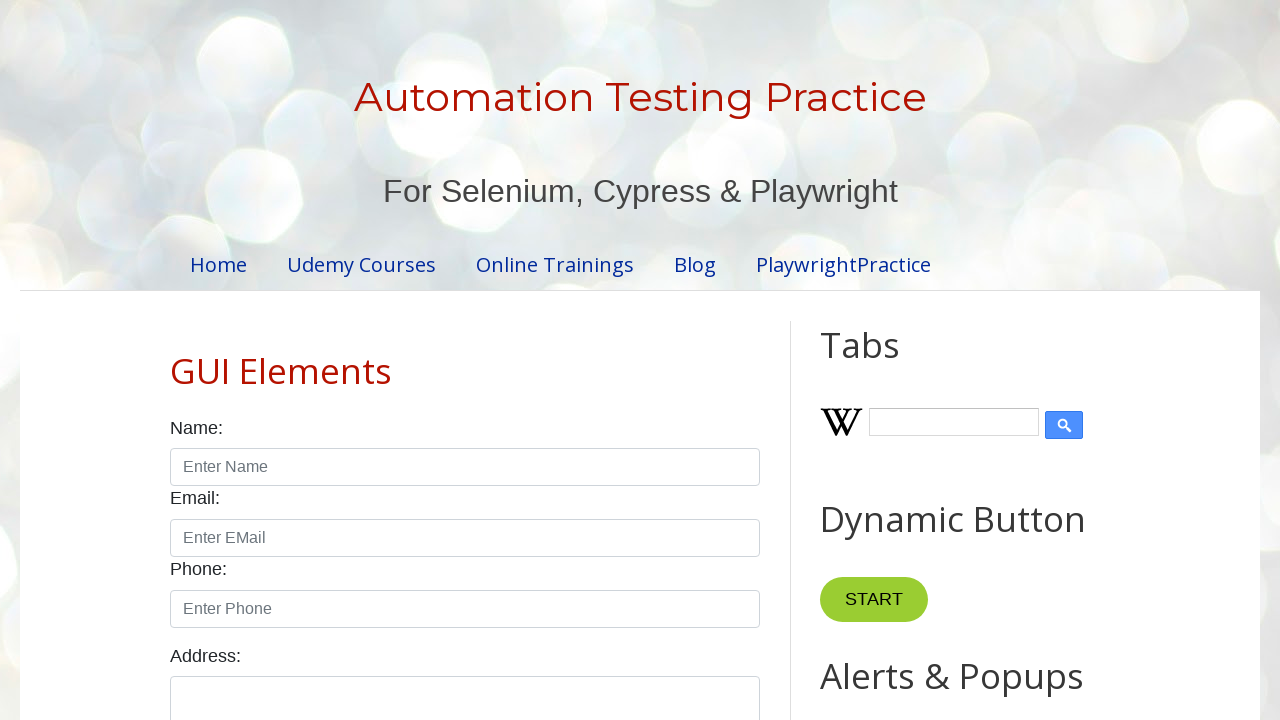

Located draggable element
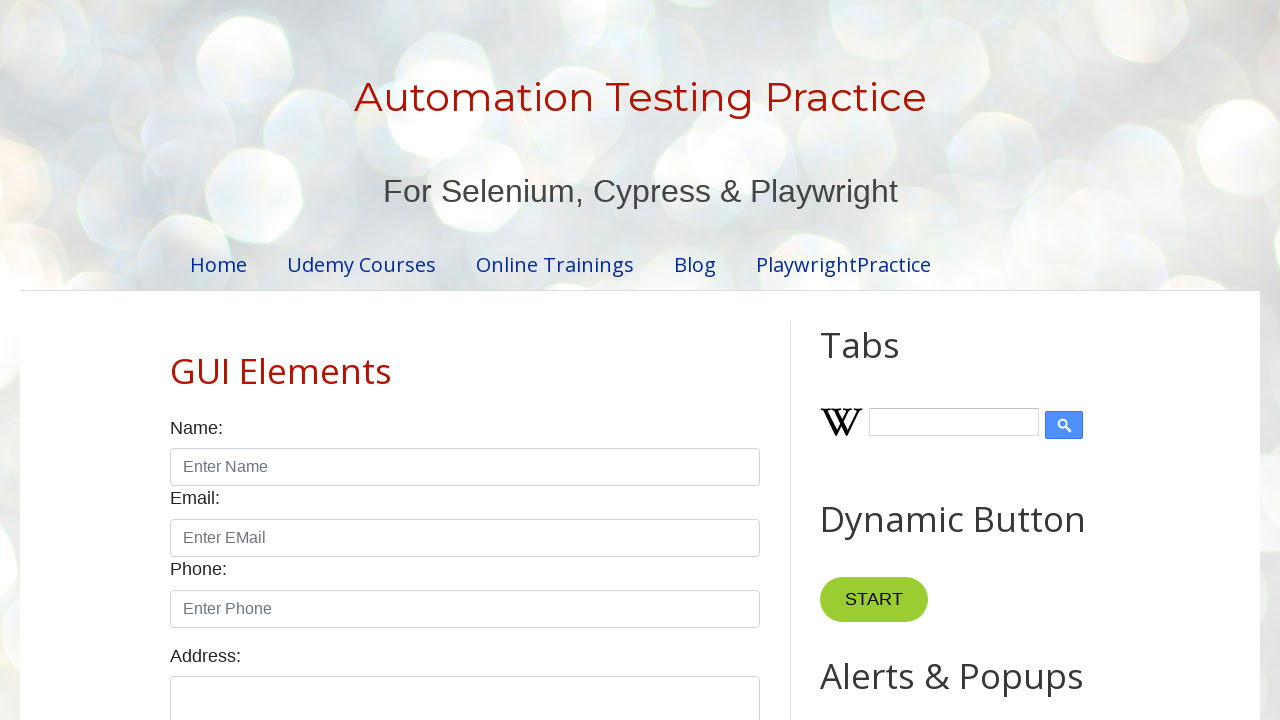

Located droppable element
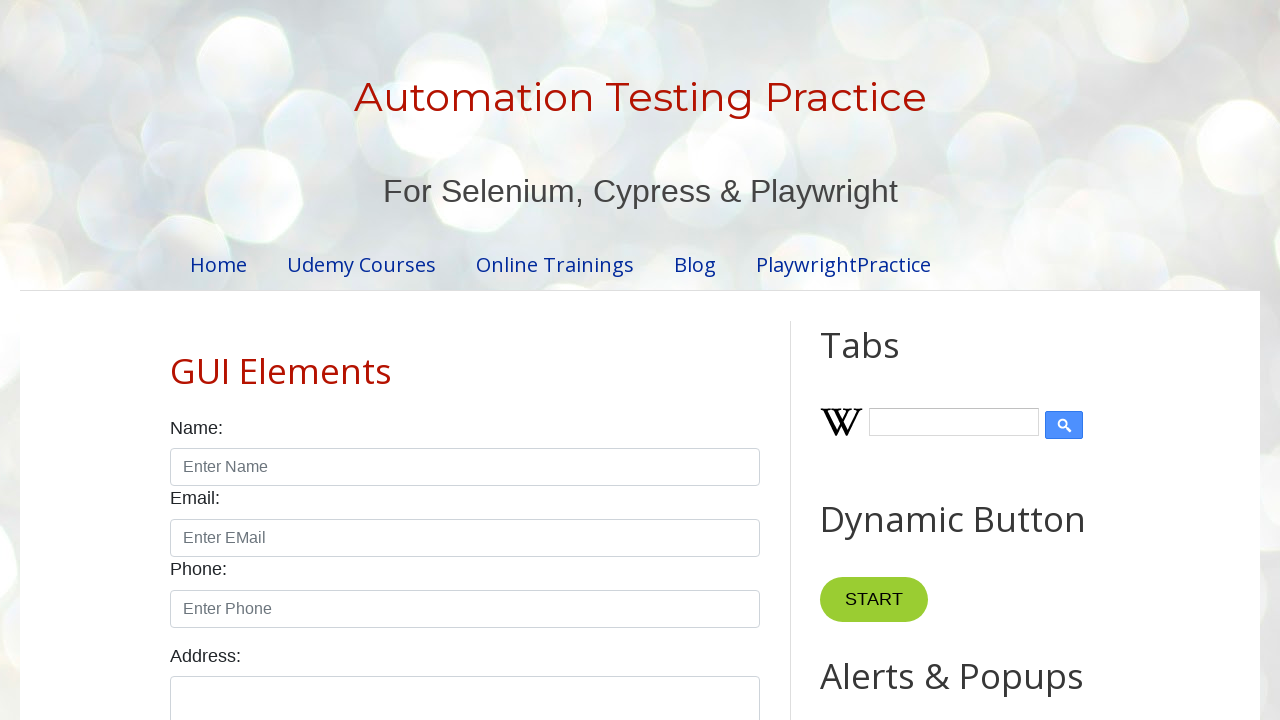

Scrolled down to make drag and drop elements visible
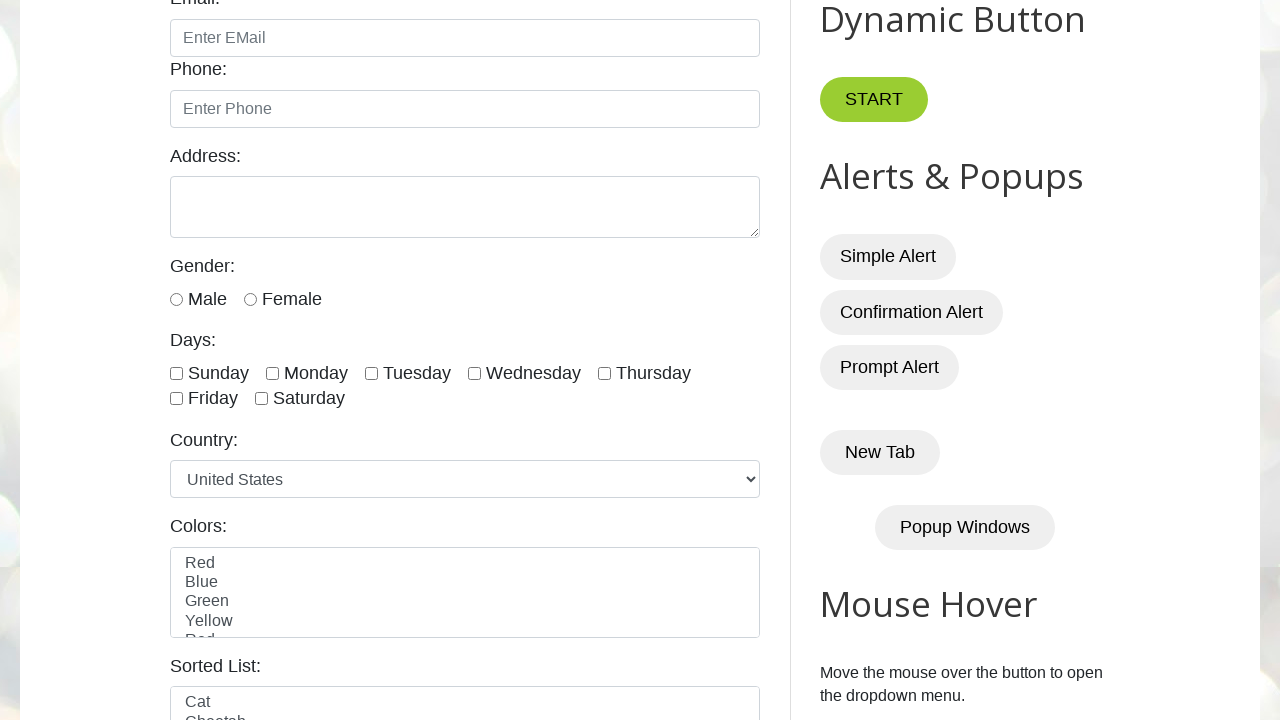

Verified initial drop box text contains 'Drop here'
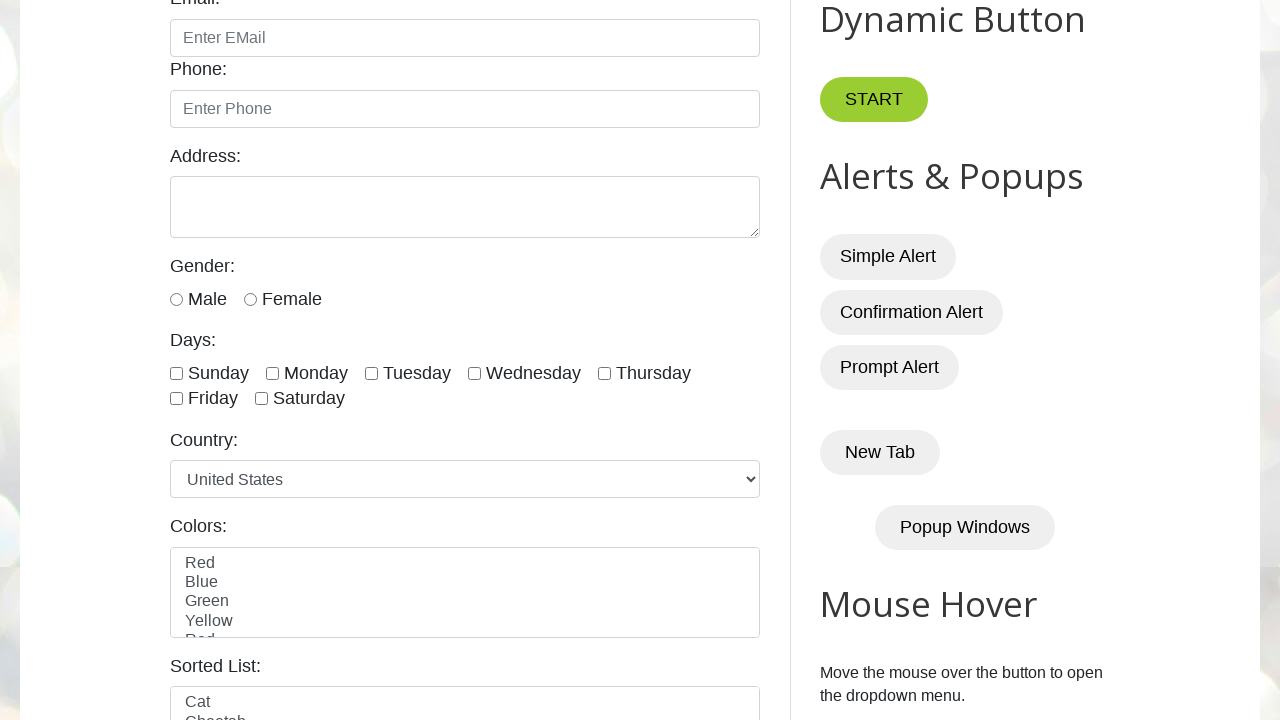

Hovered over draggable element at (870, 361) on div[id='draggable']
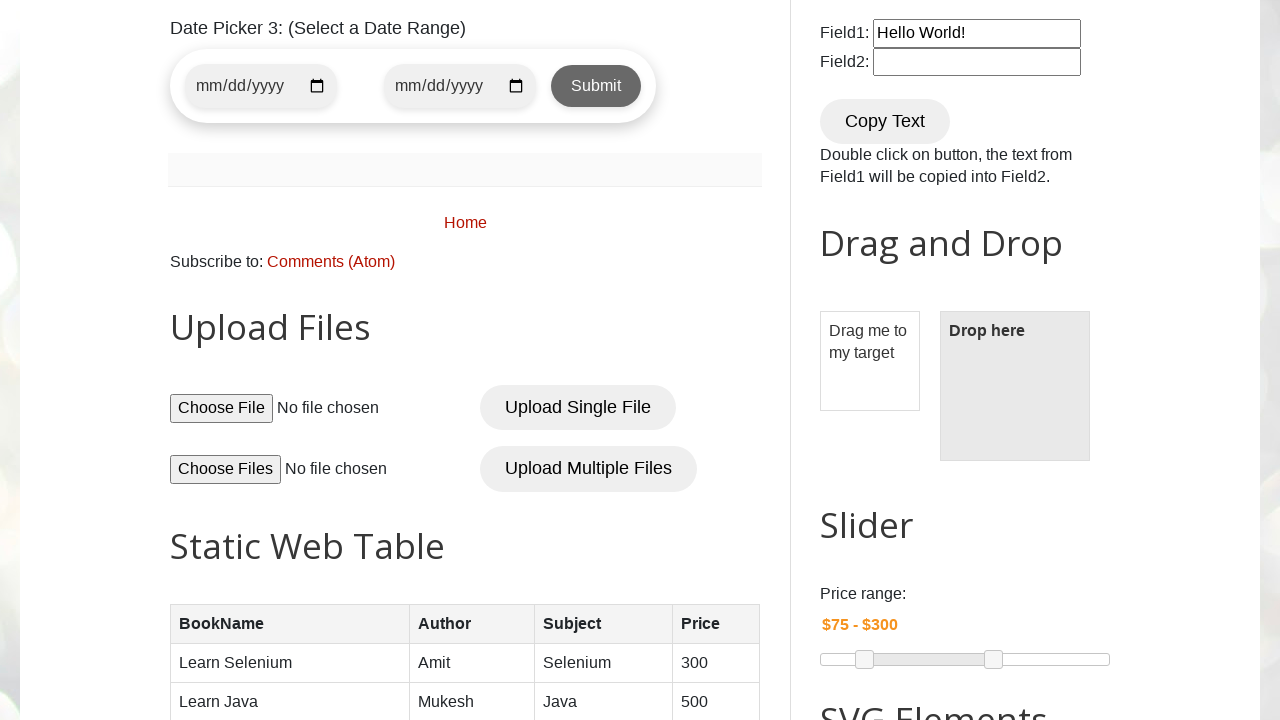

Pressed mouse button down on draggable element at (870, 361)
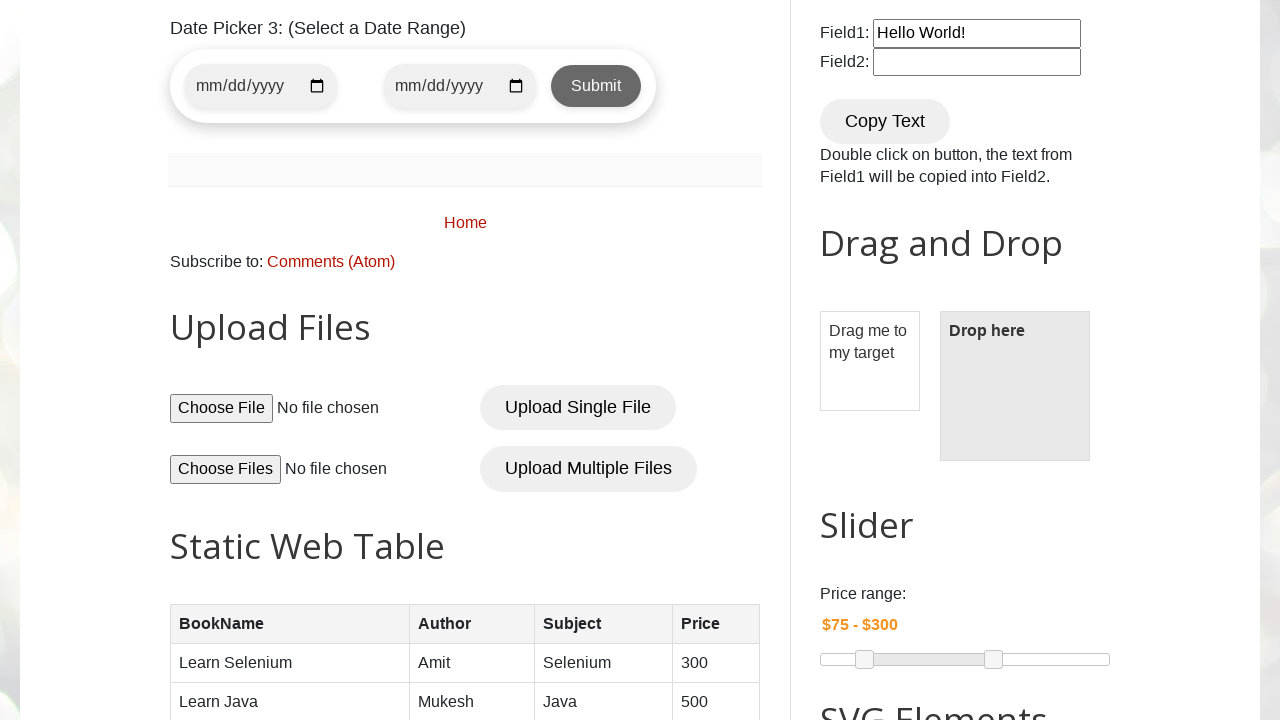

Hovered over droppable zone at (1015, 386) on div[id='droppable']
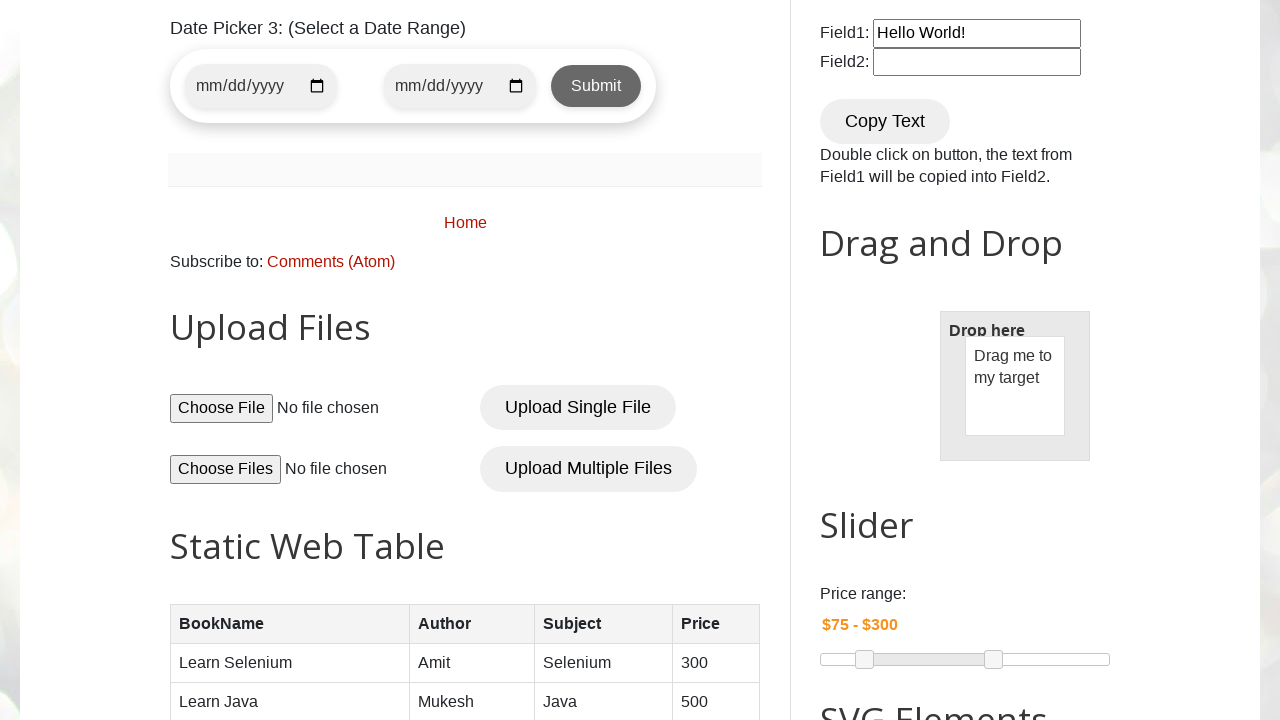

Released mouse button to complete drag and drop at (1015, 386)
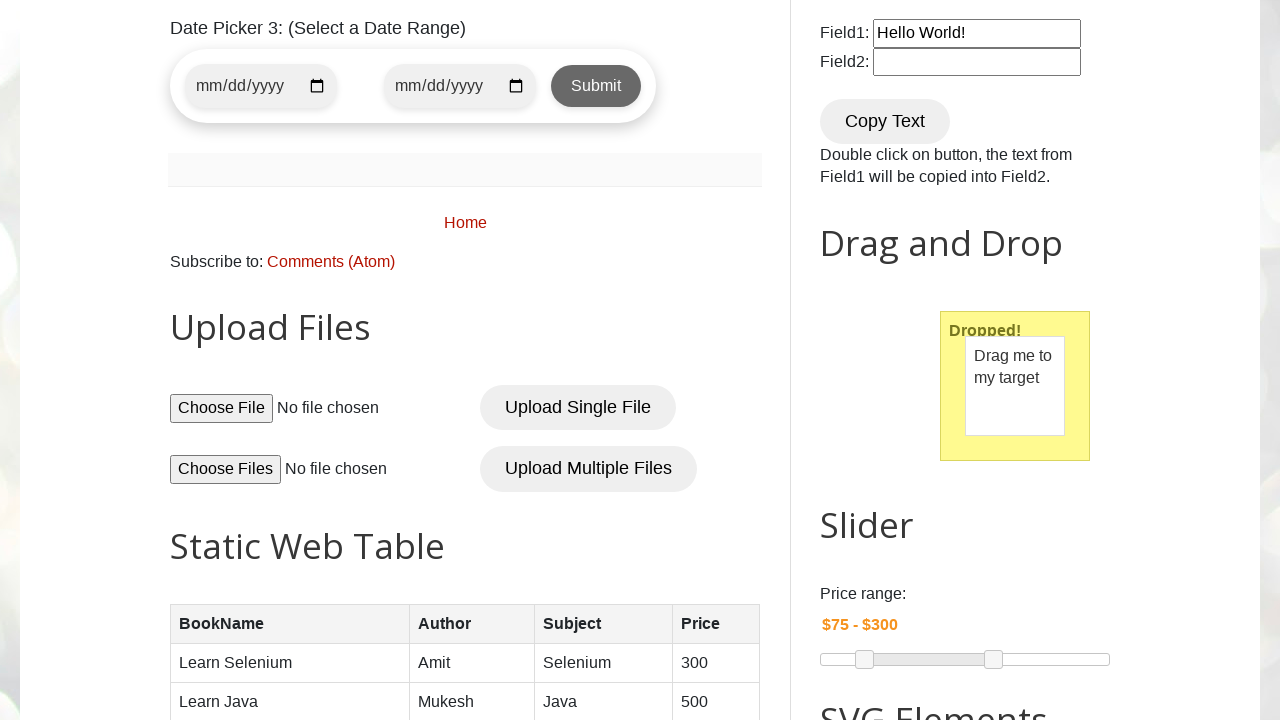

Verified drop was successful - drop box text changed to 'Dropped!'
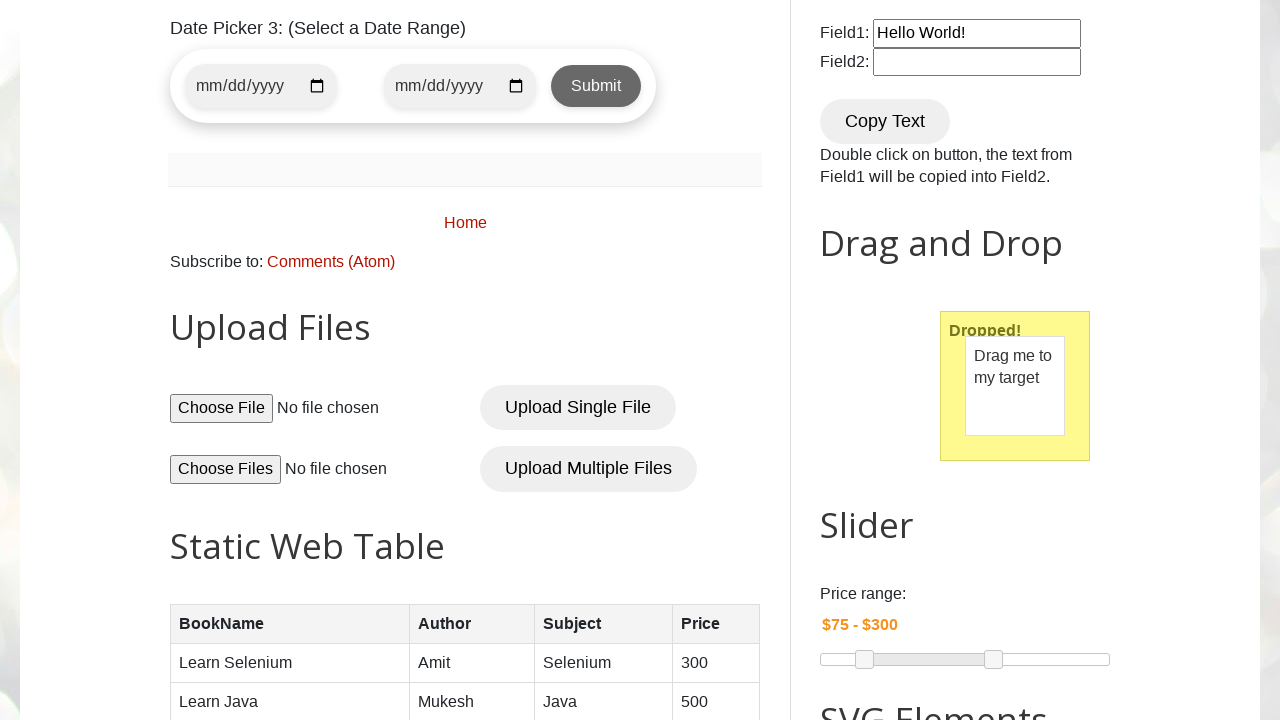

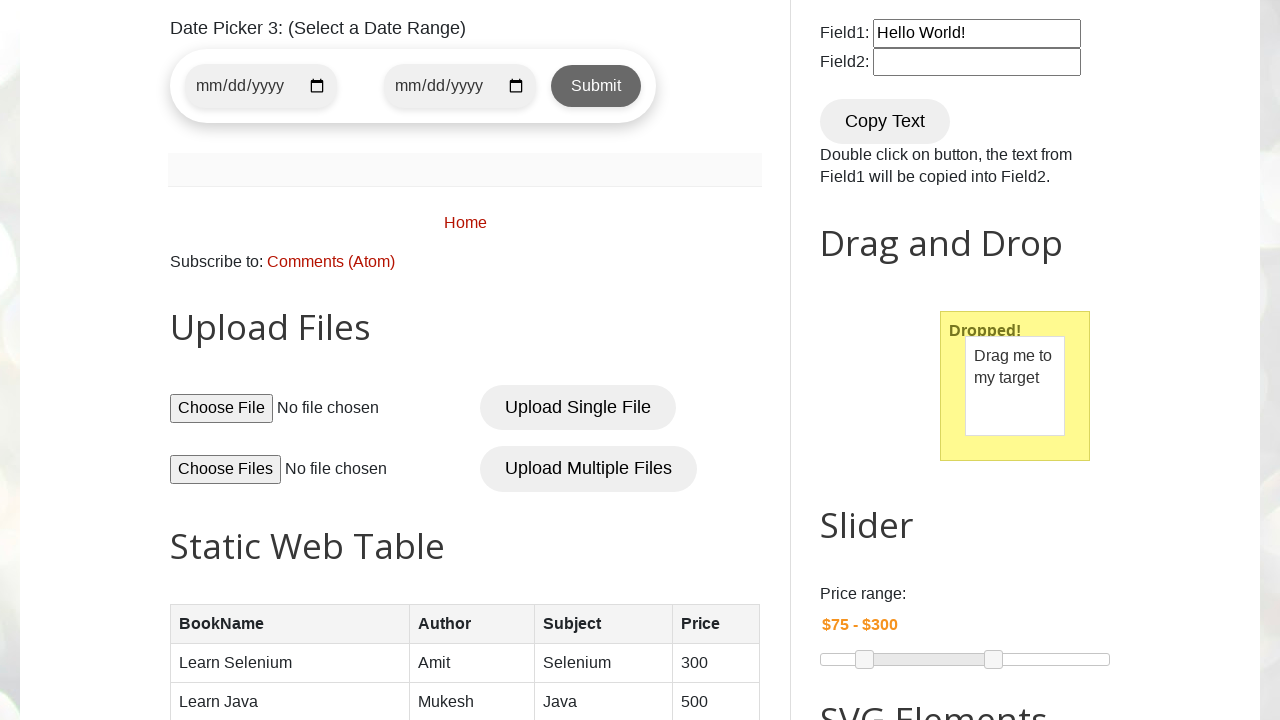